Tests opening the contact modal and closing it using the X button

Starting URL: https://www.demoblaze.com/

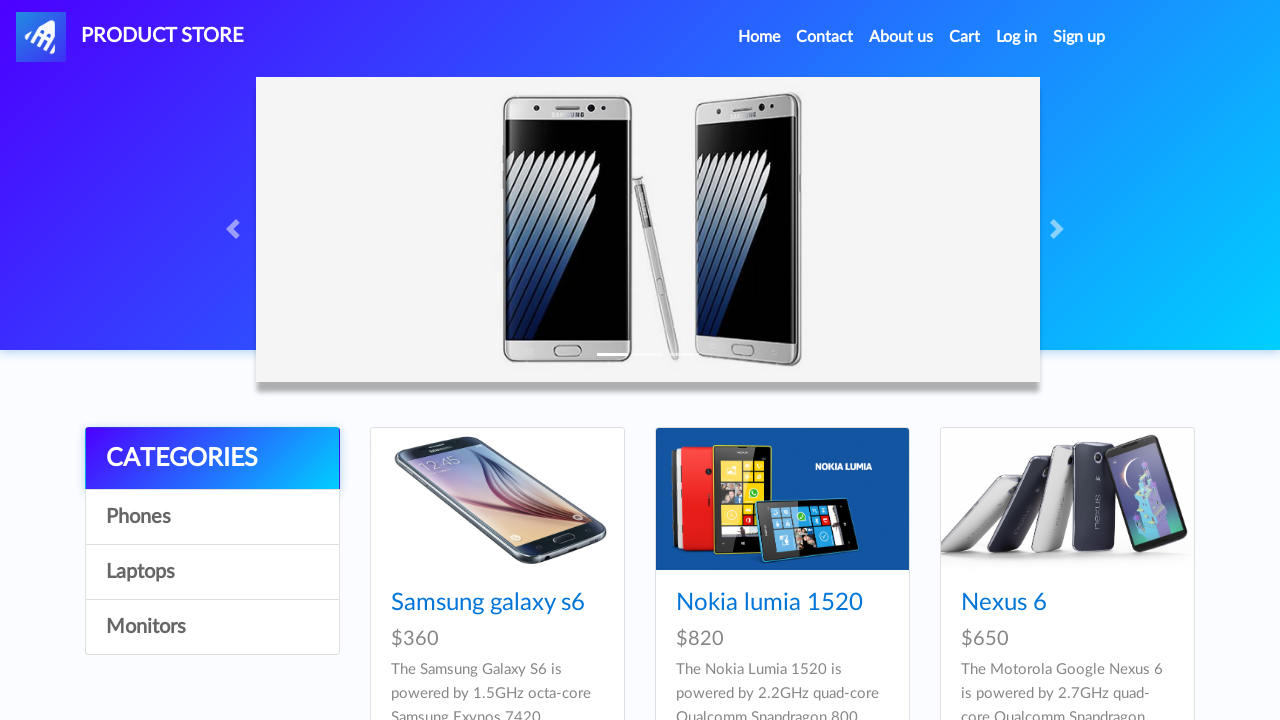

Clicked Contact link to open modal at (825, 37) on a:text('Contact')
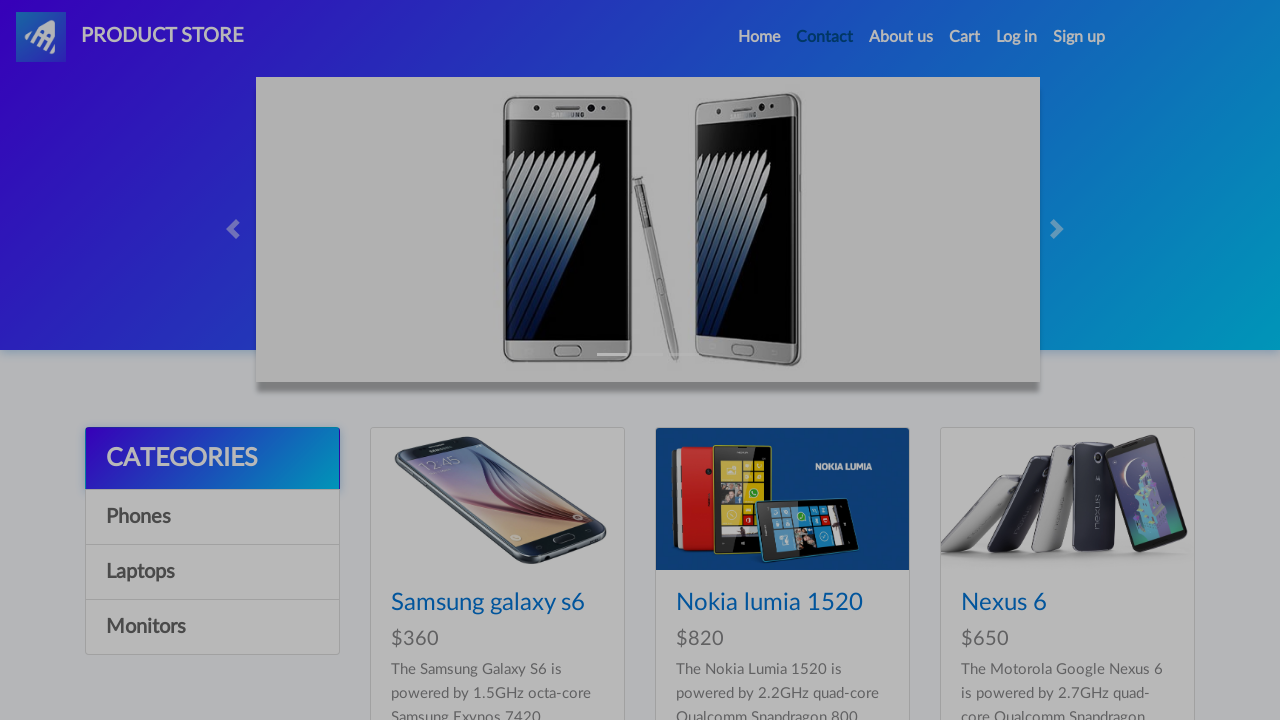

Contact modal appeared and is visible
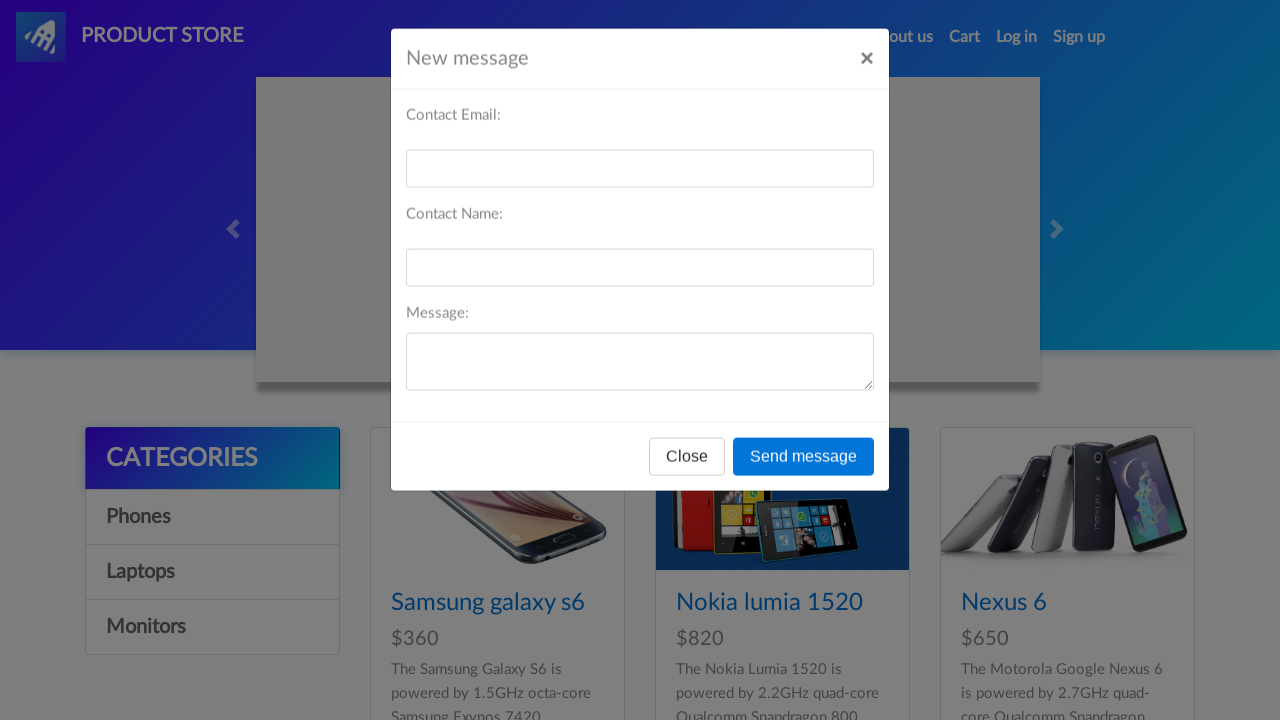

Clicked X button to close contact modal at (867, 61) on #exampleModal button.close
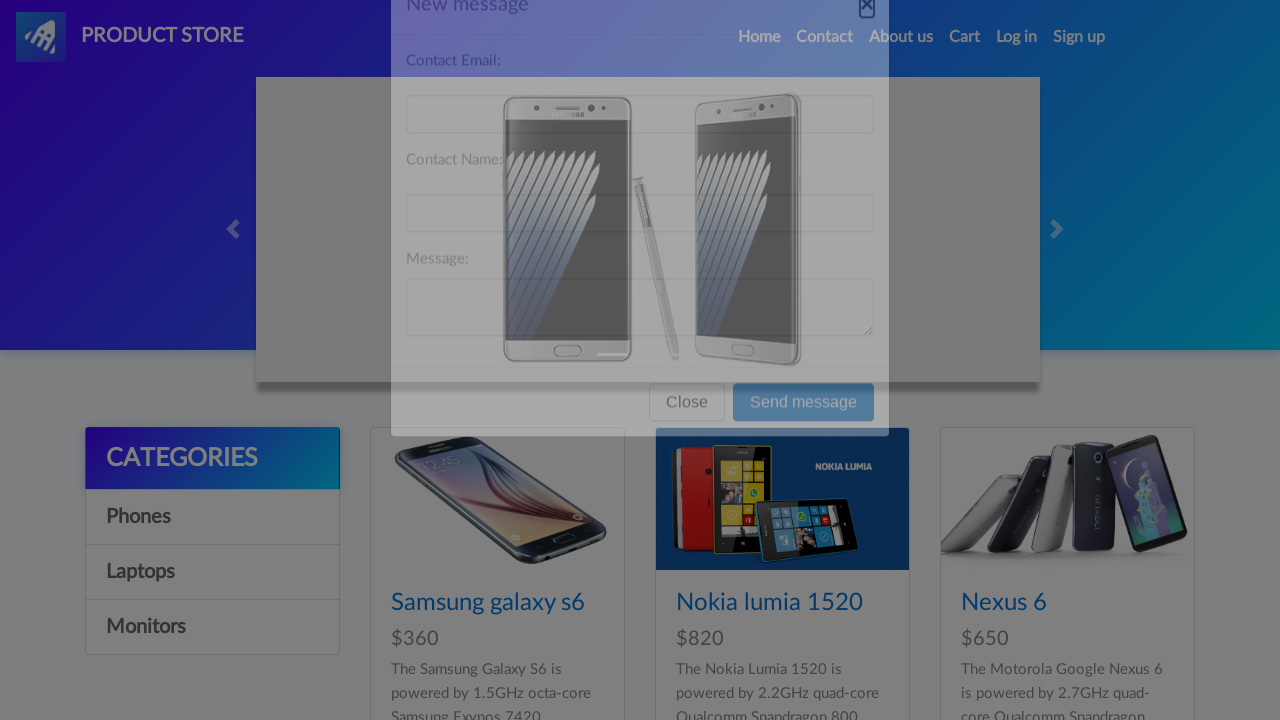

Contact modal closed and is no longer visible
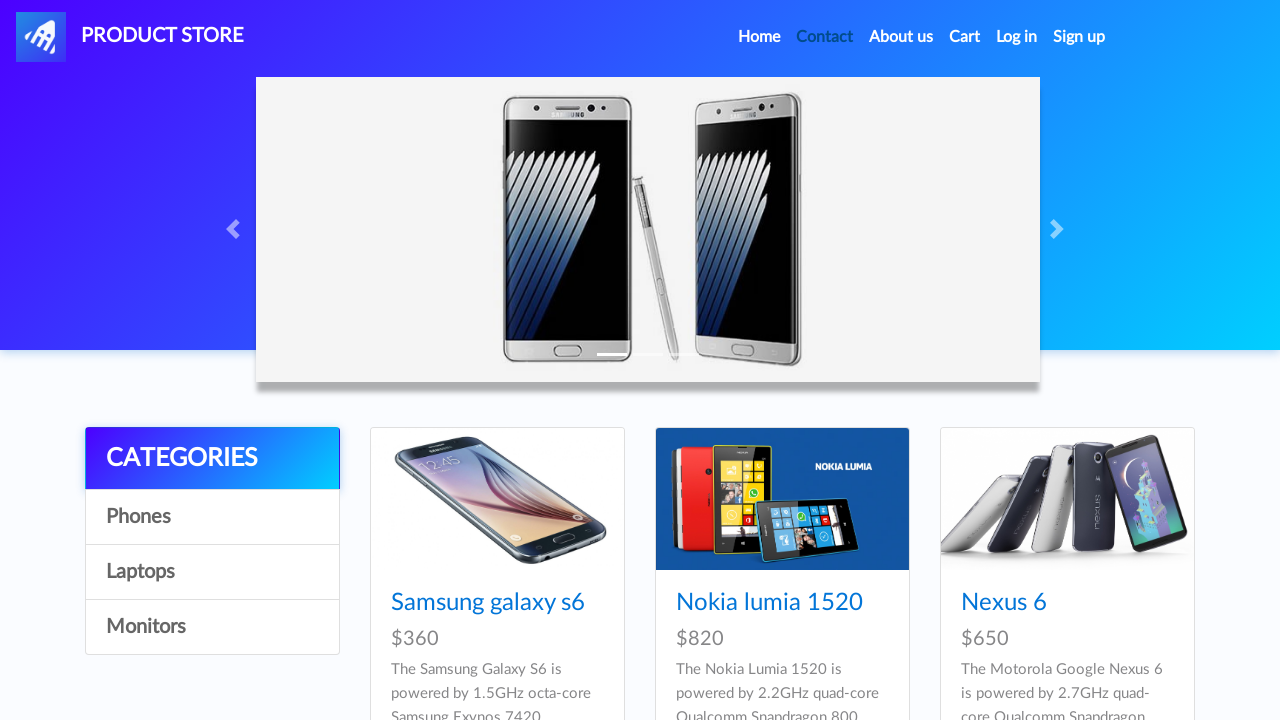

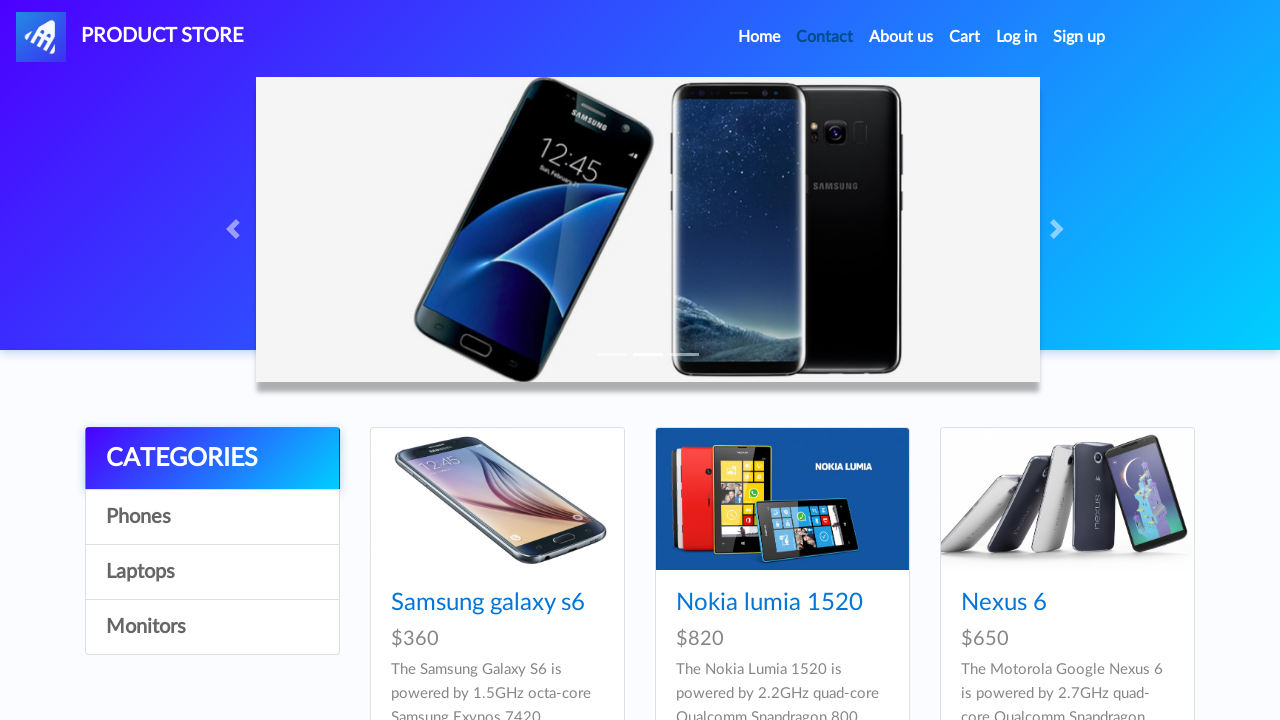